Tests click and hold operation on an element and verifies the element becomes focused

Starting URL: https://selenium.dev/selenium/web/mouse_interaction.html

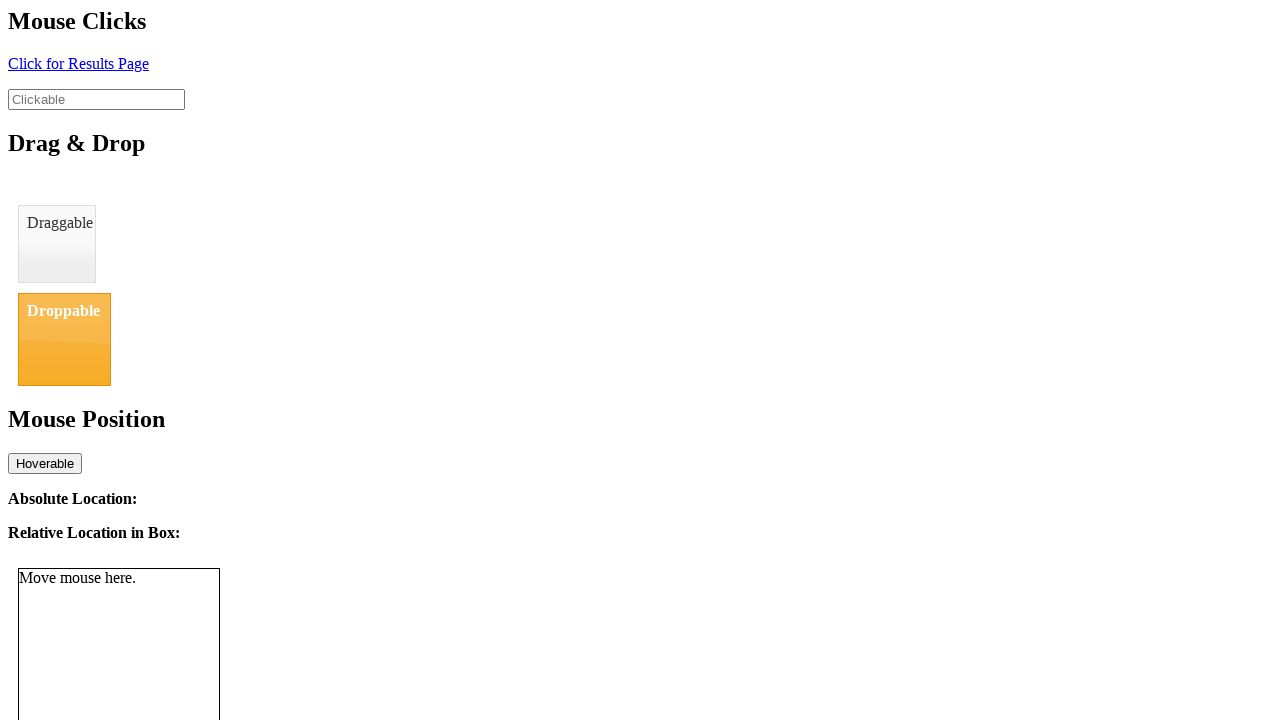

Performed click and hold operation on clickable element for 500ms at (96, 99) on #clickable
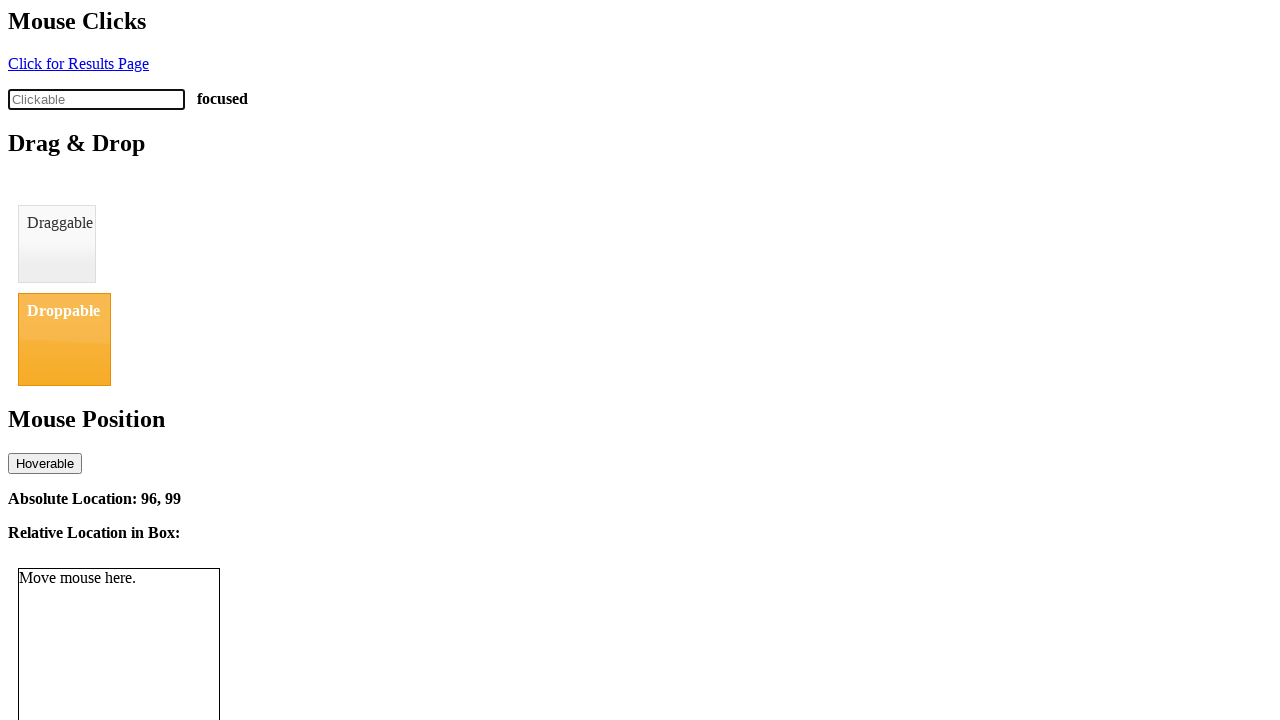

Verified click status element appeared
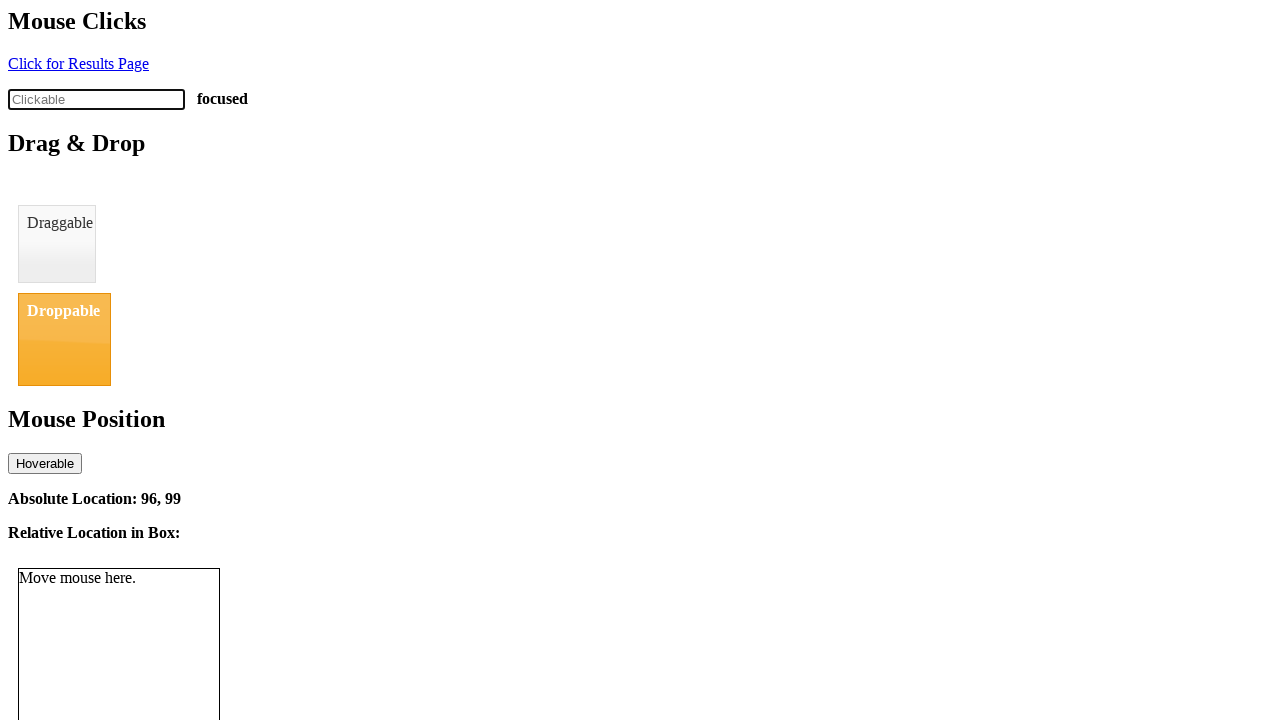

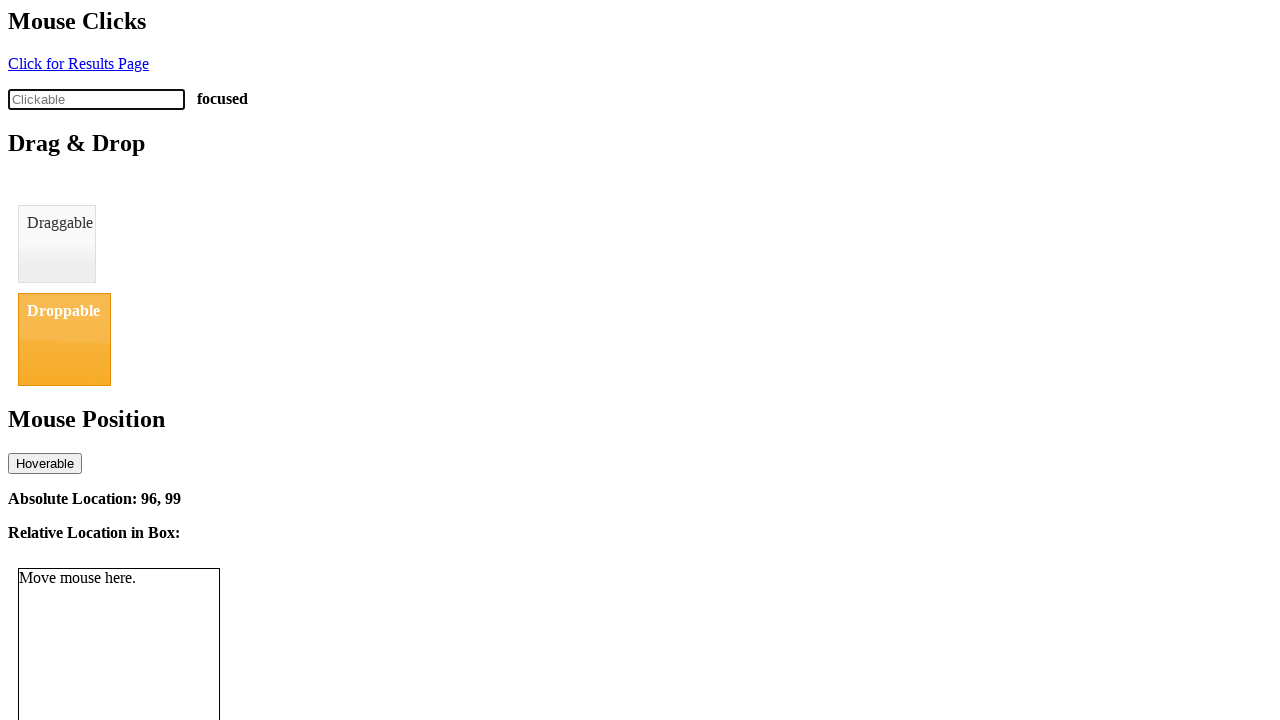